Tests file download functionality on demoqa.com by navigating to the Upload and Download section and clicking the download button to initiate a file download.

Starting URL: https://demoqa.com/

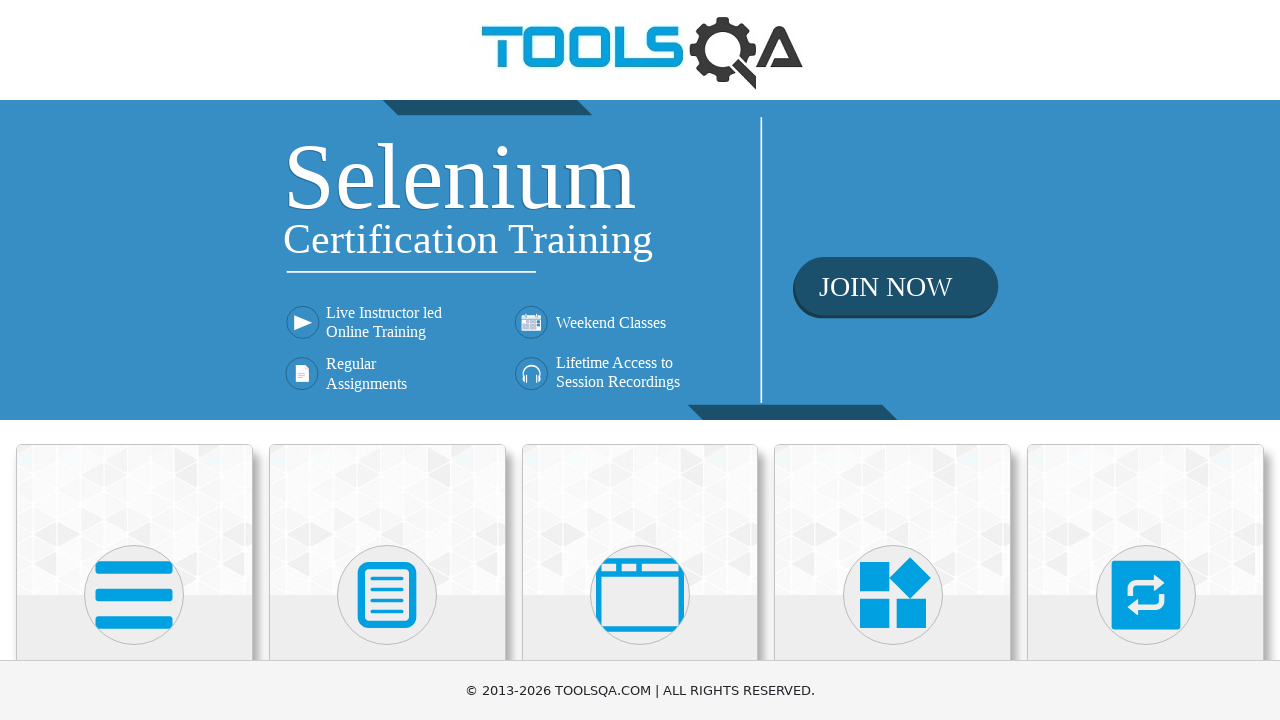

Page fully loaded
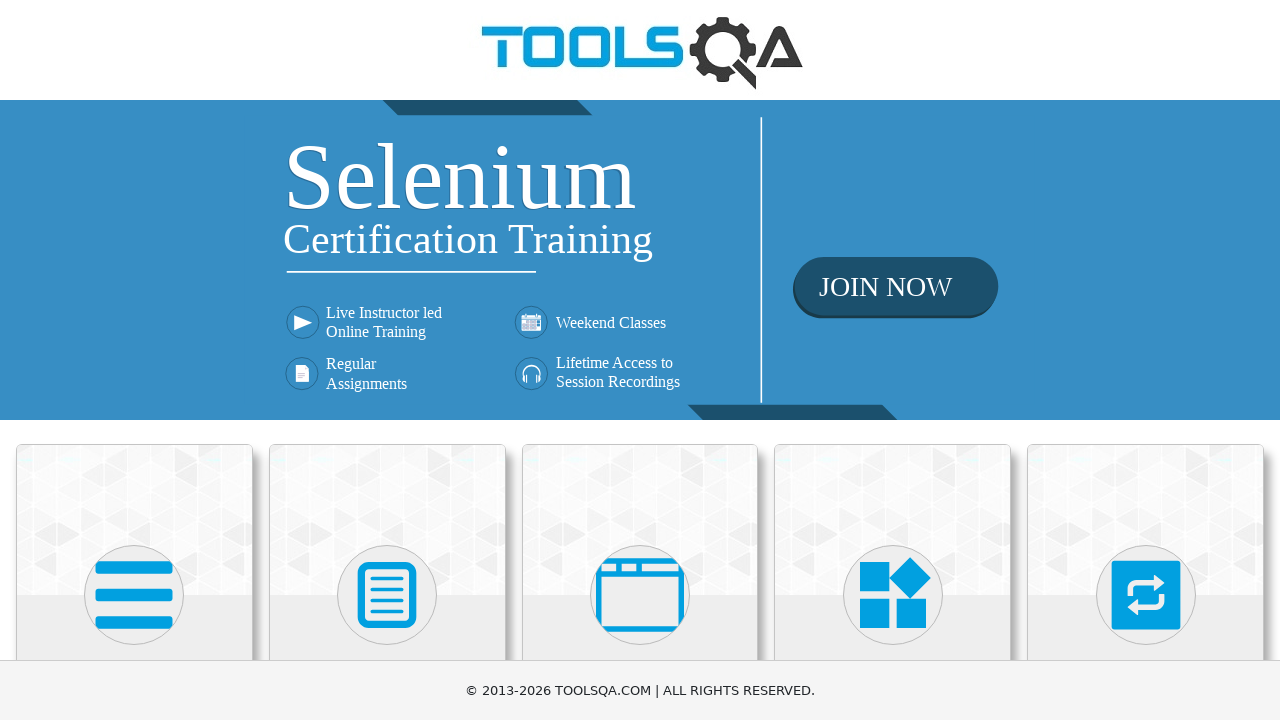

Clicked on Elements card at (134, 360) on text=Elements
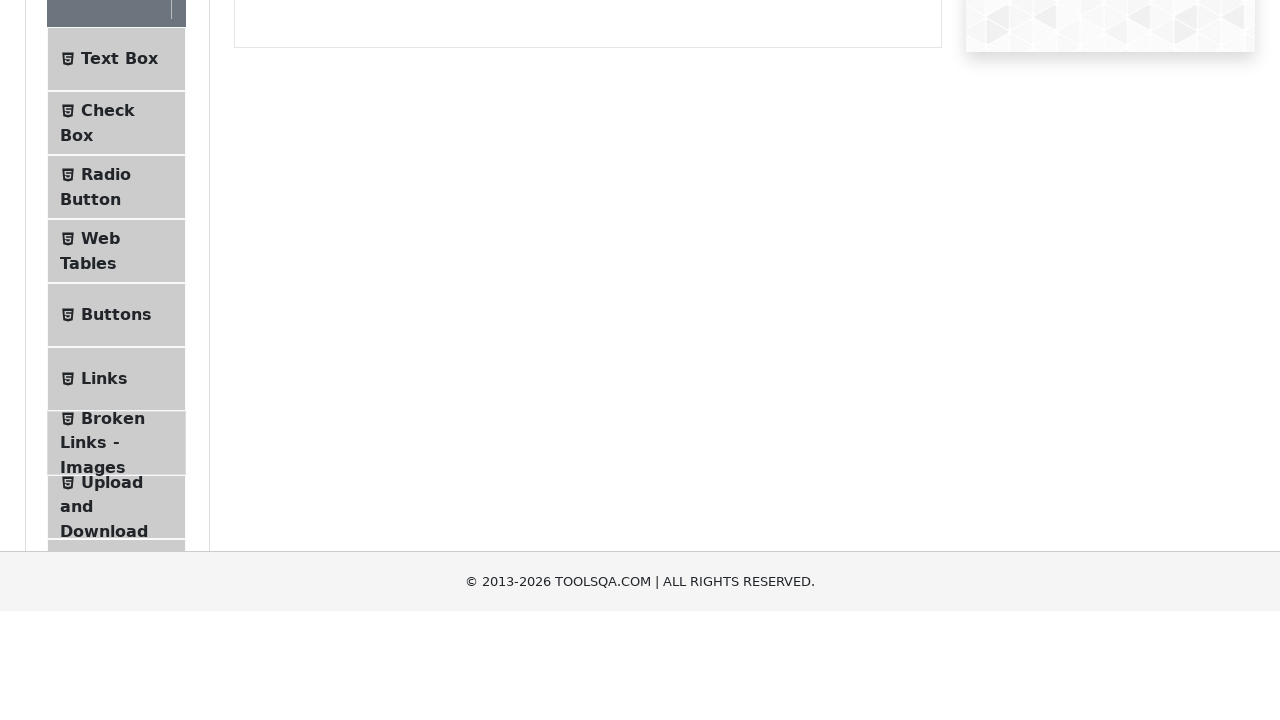

Clicked on Upload and Download menu item at (112, 335) on text=Upload and Download
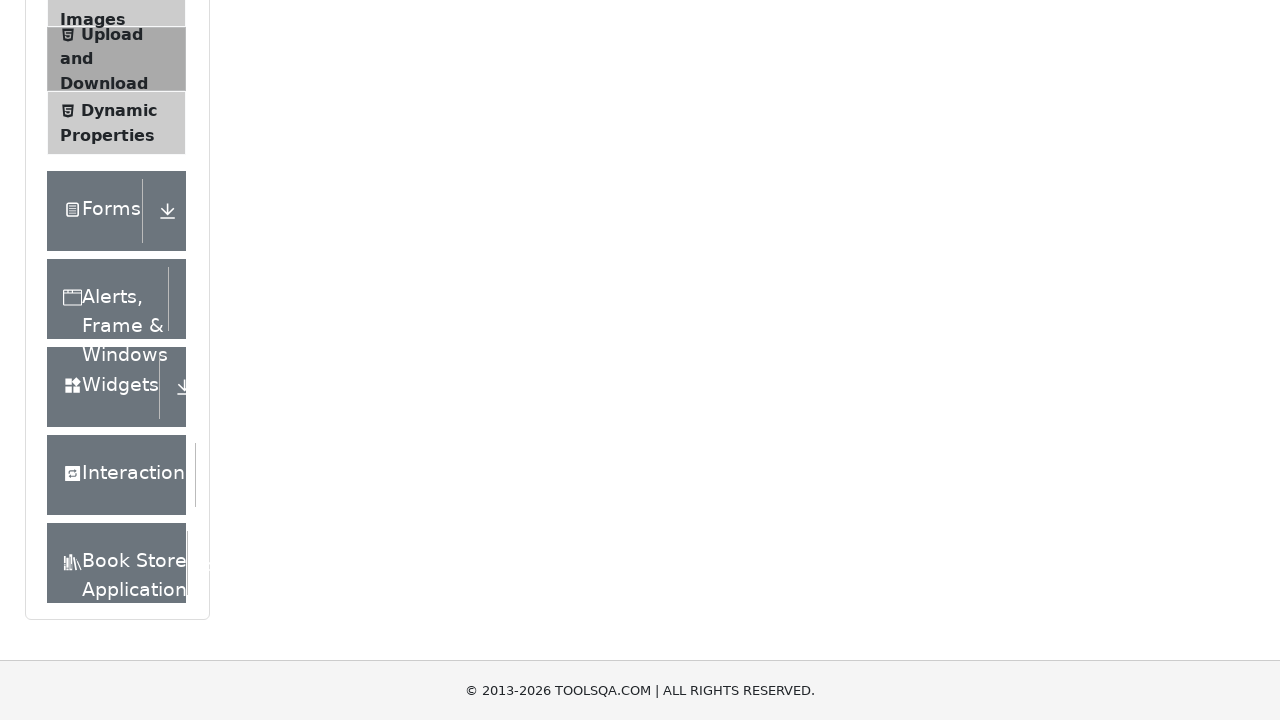

Download button became visible
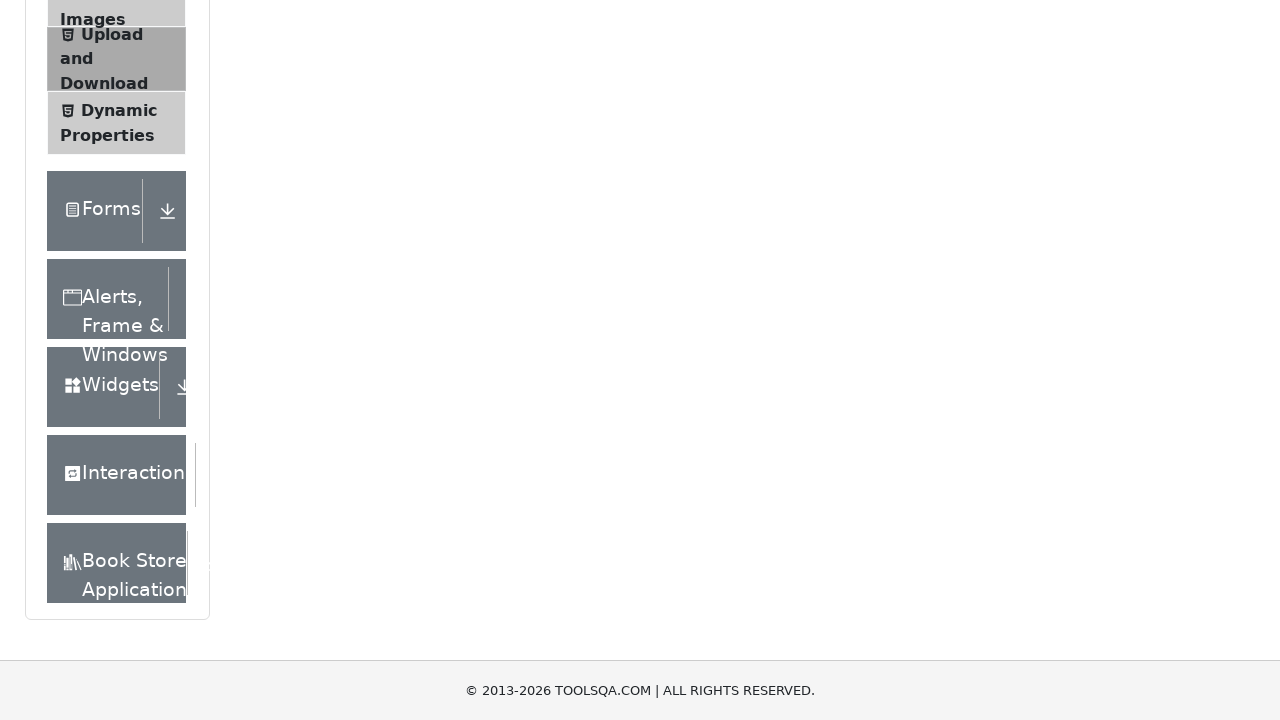

Clicked download button to initiate file download at (286, 242) on #downloadButton
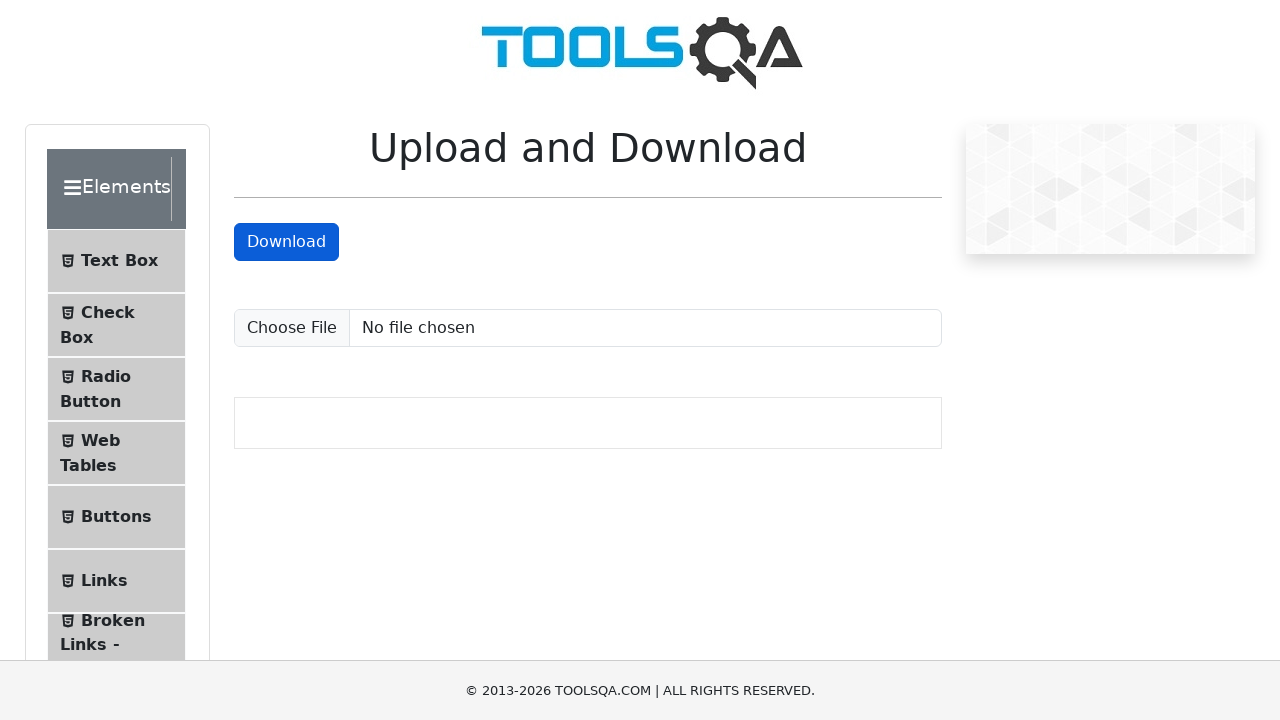

File download completed successfully
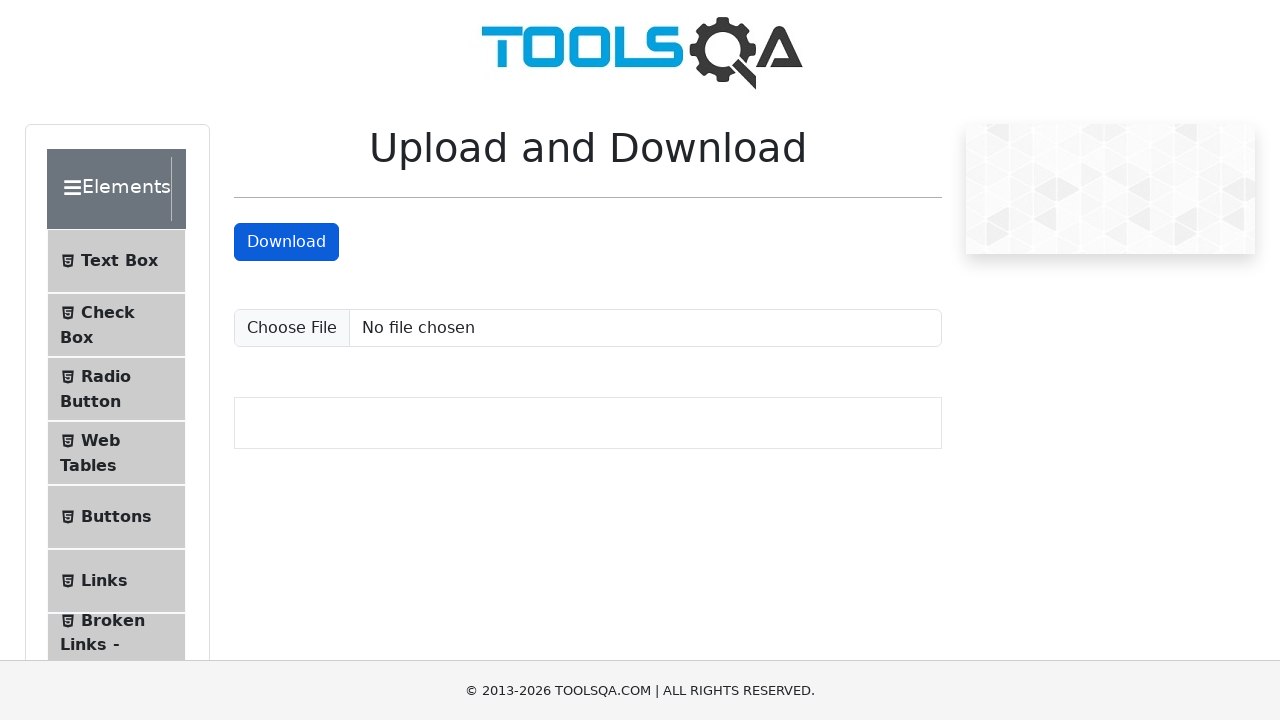

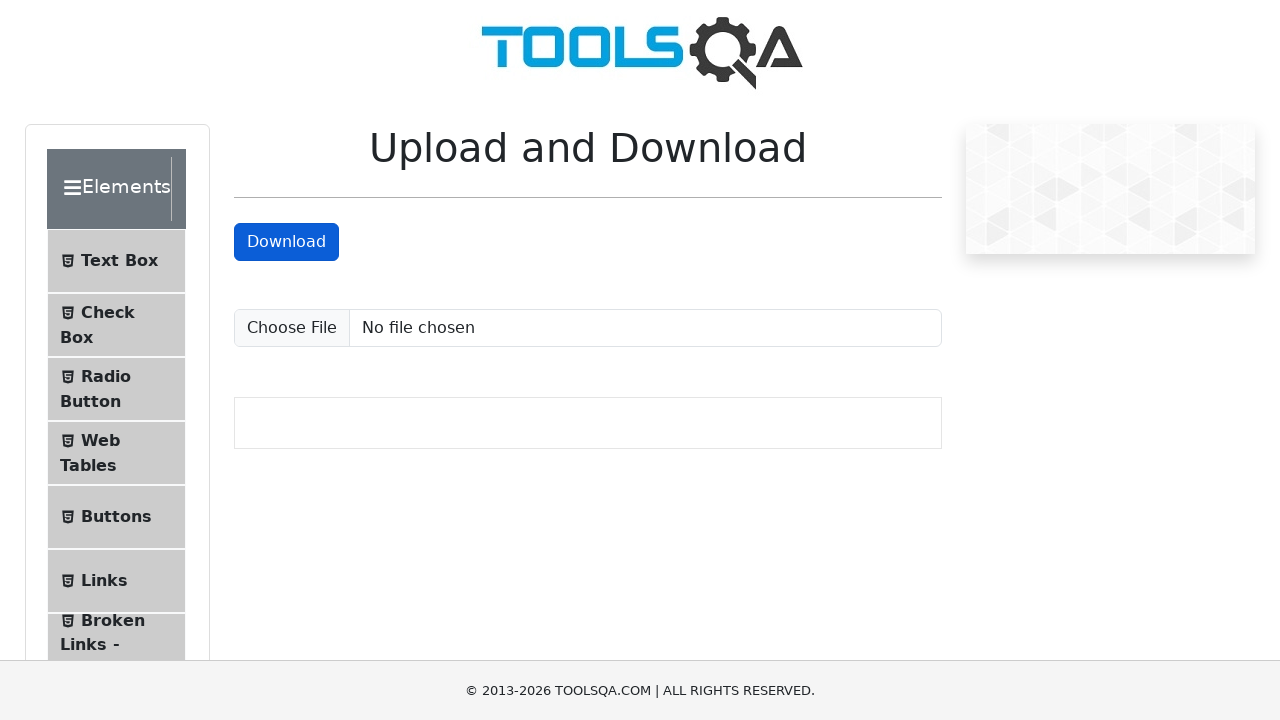